Tests drag and drop functionality using a step-by-step approach (click, hold, move, release) on the jQuery UI droppable demo page

Starting URL: https://jqueryui.com/droppable/

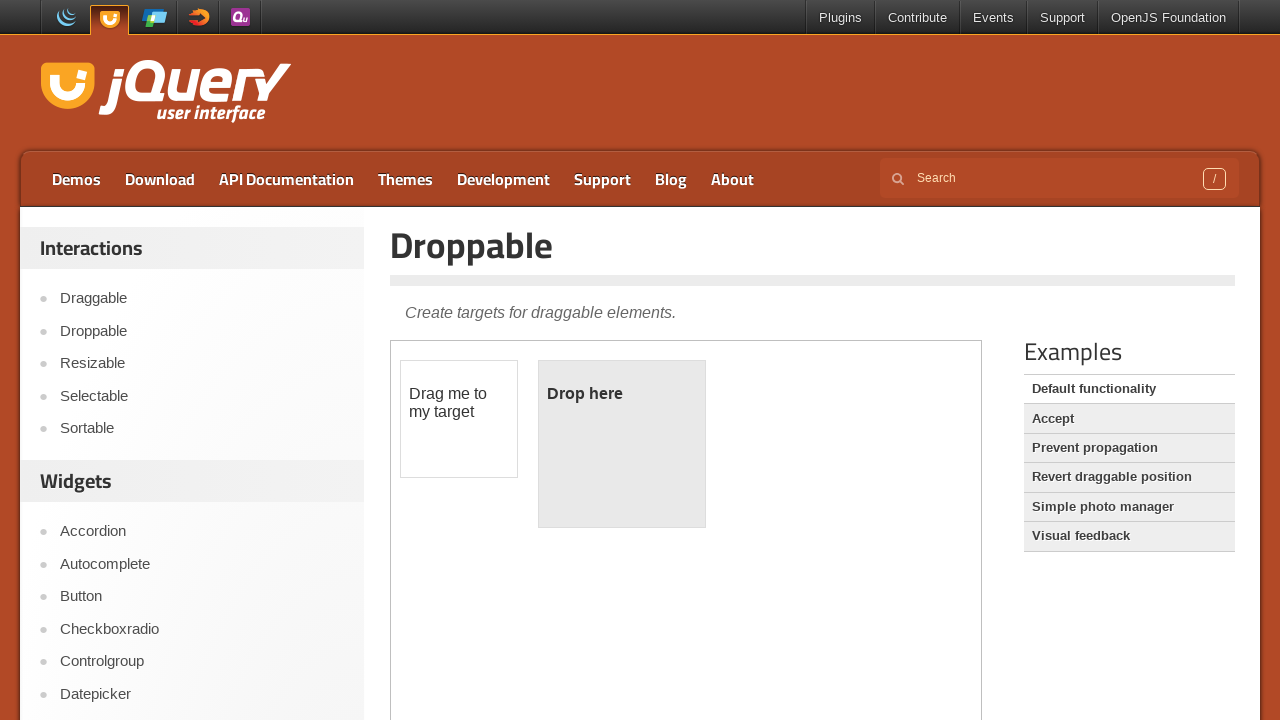

Waited for droppable page content header to load
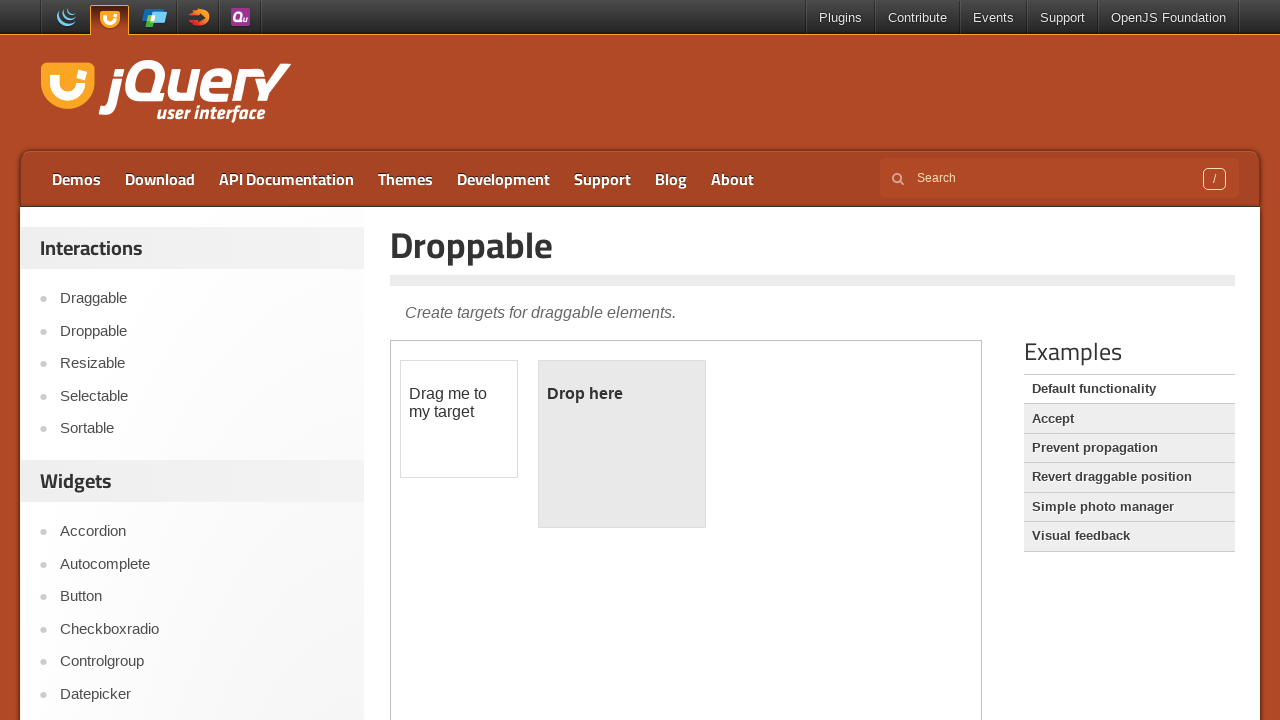

Located iframe containing the droppable demo
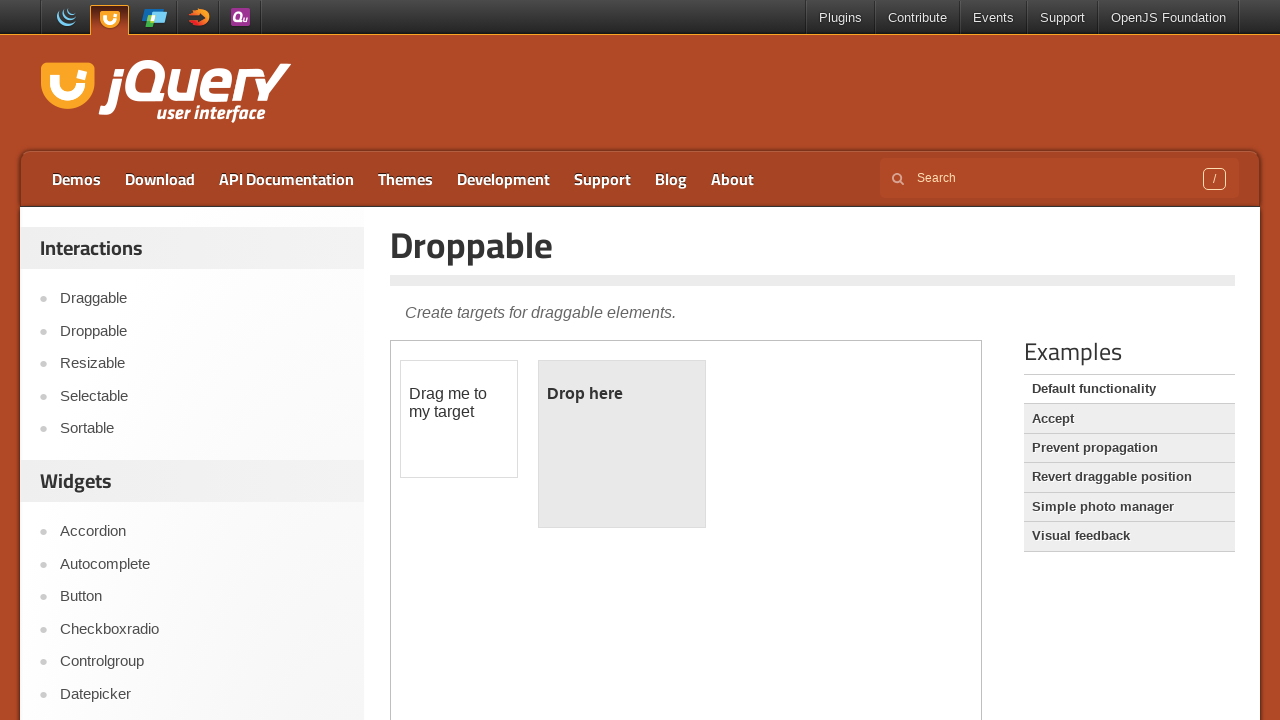

Located draggable source element
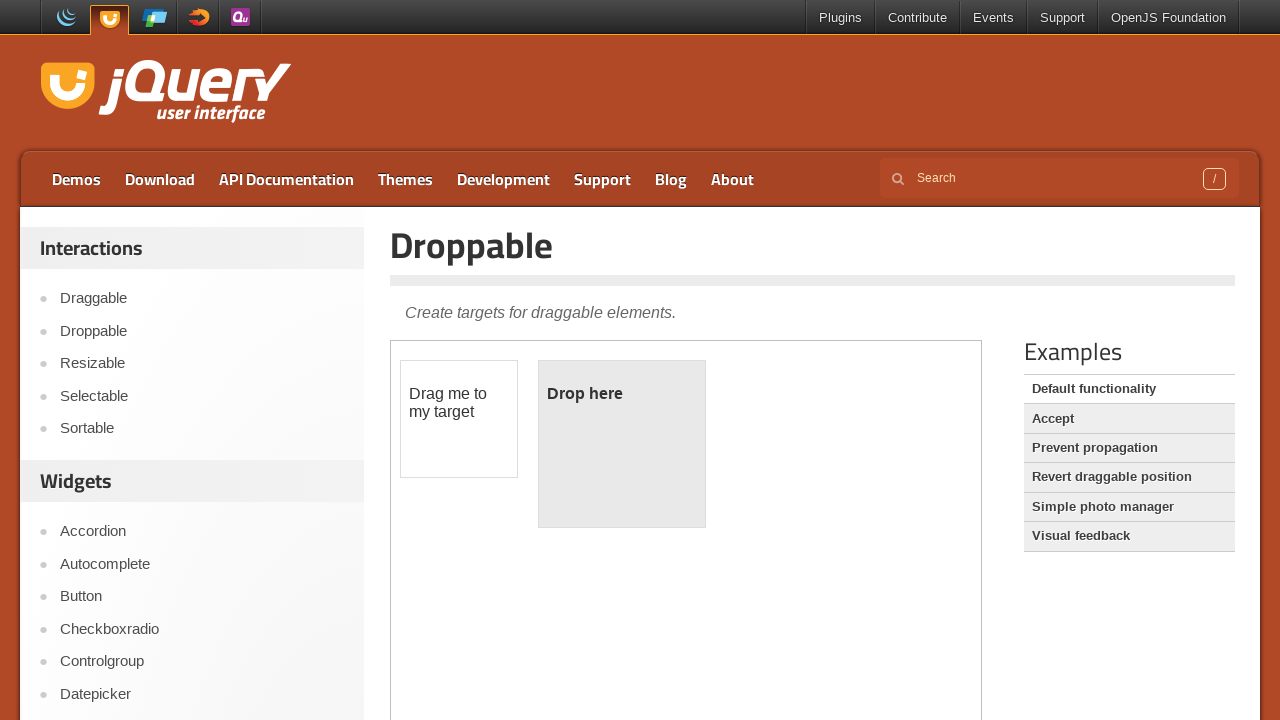

Located droppable destination element
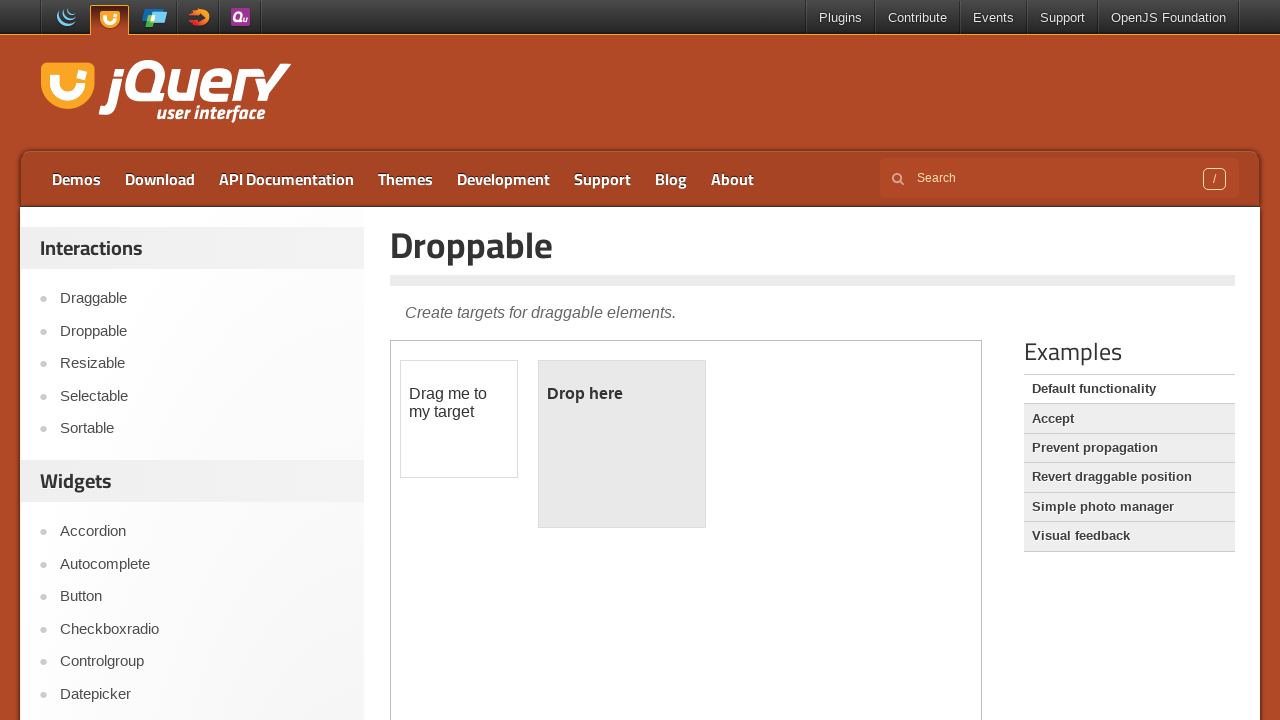

Hovered over draggable element at (459, 419) on xpath=//div[@id='content']/iframe >> internal:control=enter-frame >> #draggable
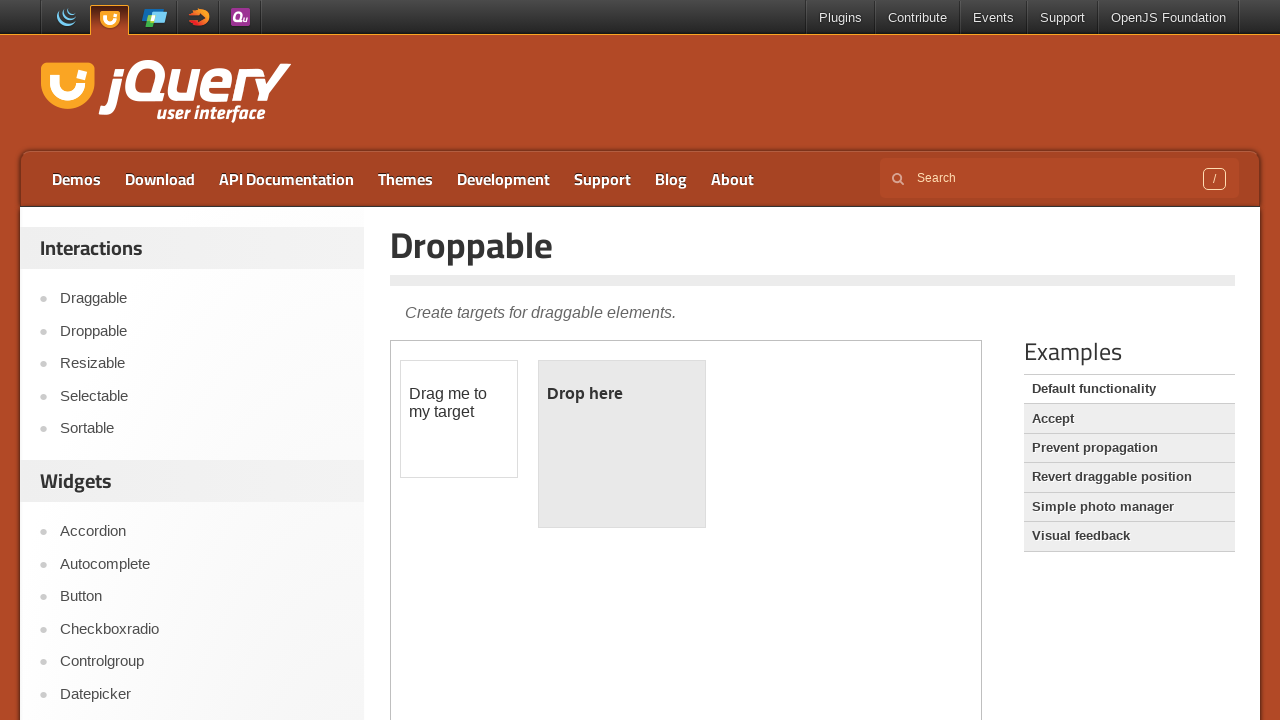

Pressed down mouse button on draggable element at (459, 419)
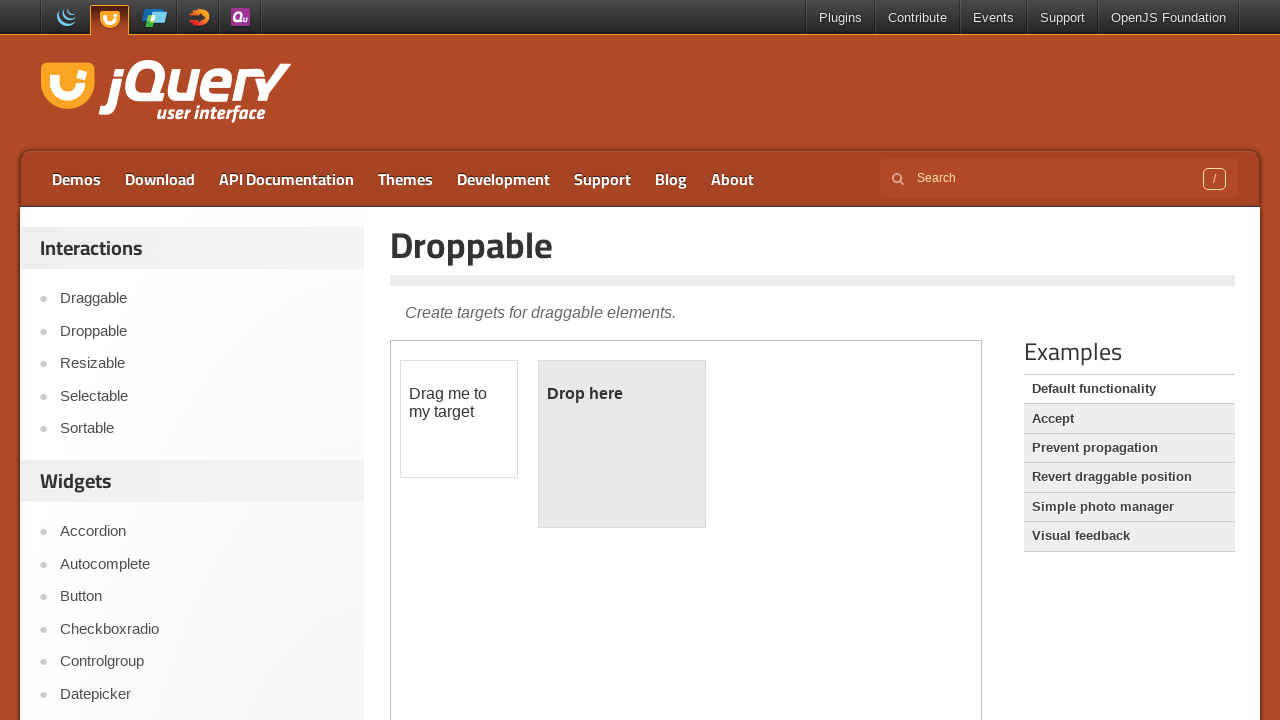

Hovered over droppable destination element while holding mouse button at (622, 444) on xpath=//div[@id='content']/iframe >> internal:control=enter-frame >> #droppable
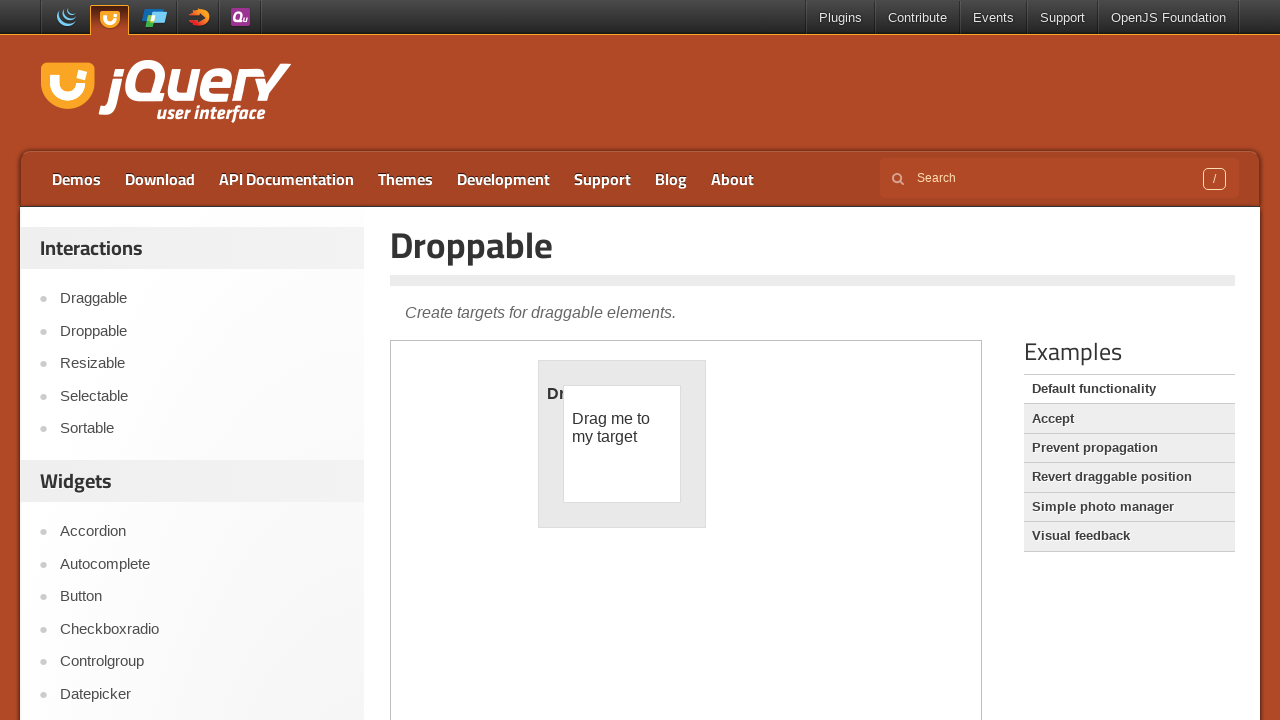

Released mouse button to drop element on destination at (622, 444)
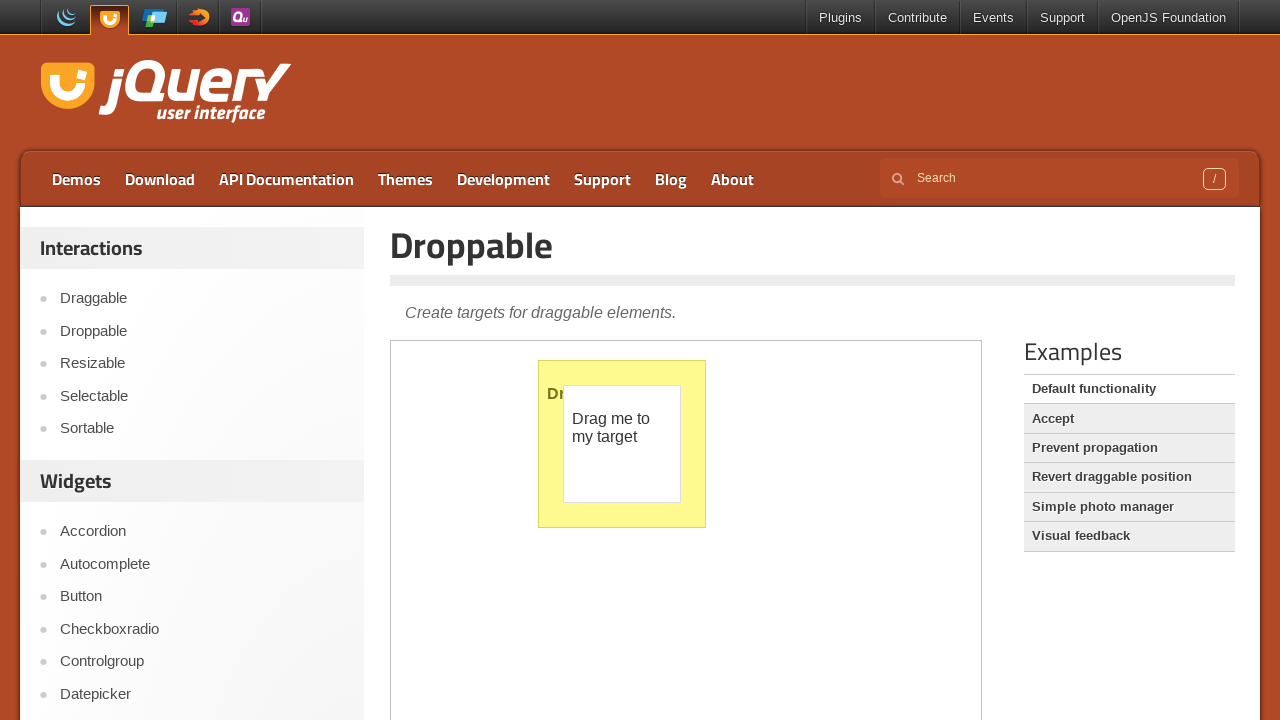

Verified droppable element content paragraph is present after successful drop
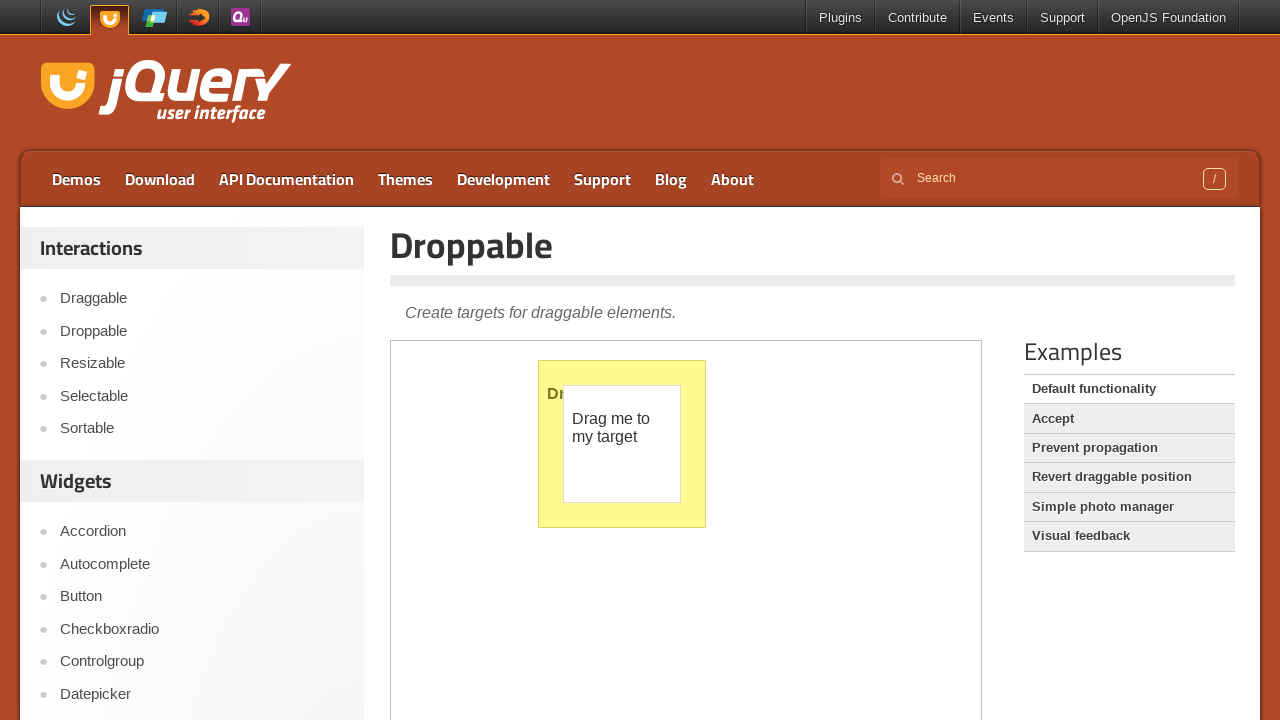

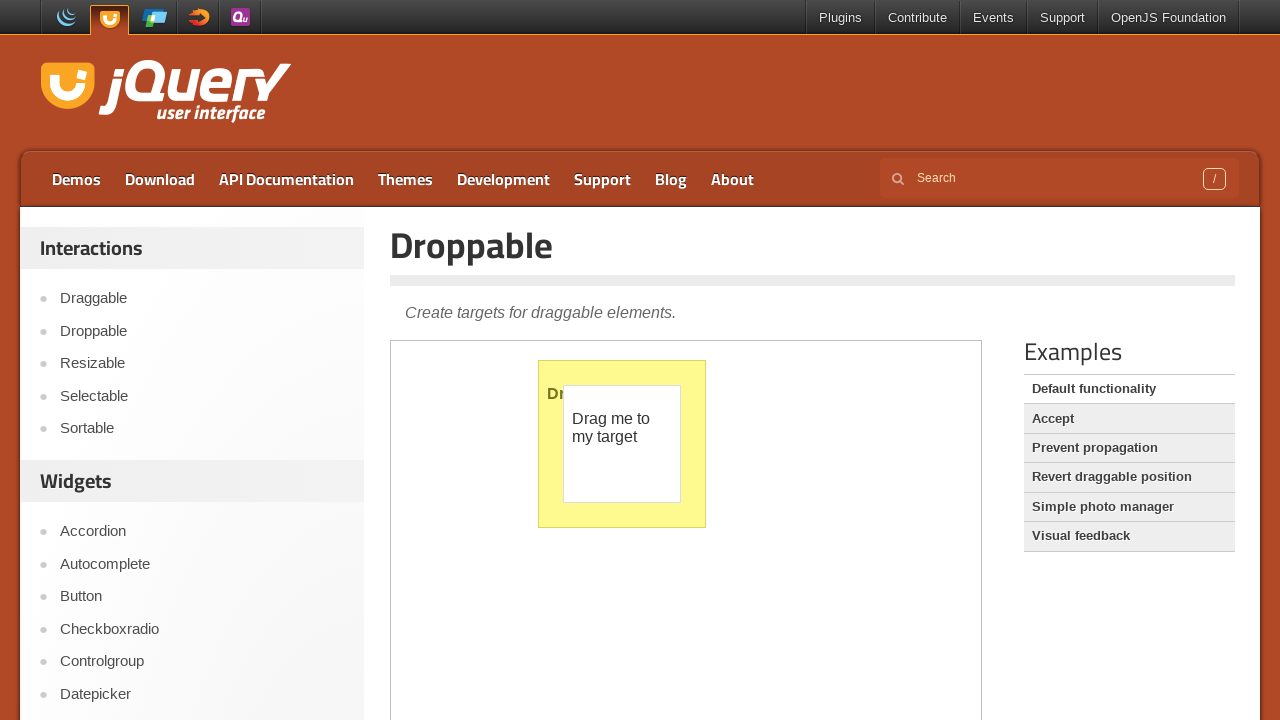